Tests right-click context menu functionality by performing a context click on a button, selecting the "Copy" option from the context menu, and accepting the alert dialog that appears.

Starting URL: https://swisnl.github.io/jQuery-contextMenu/demo.html

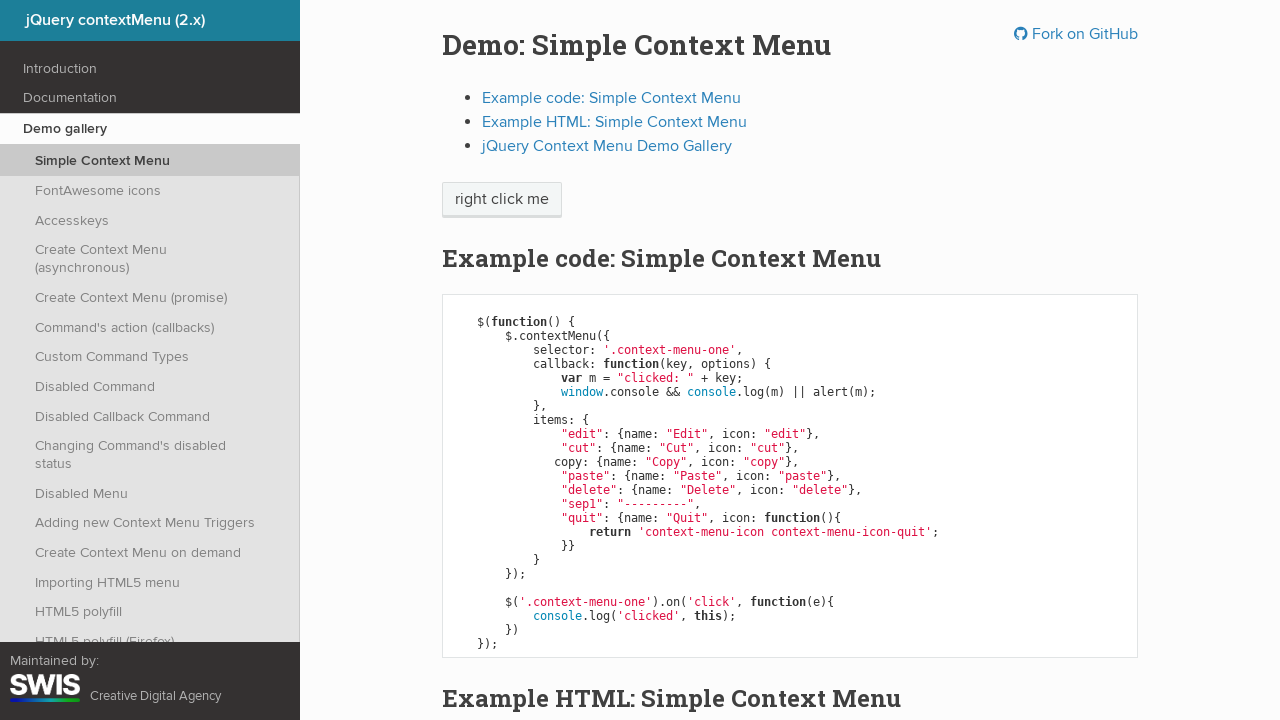

Set up dialog handler to accept alerts
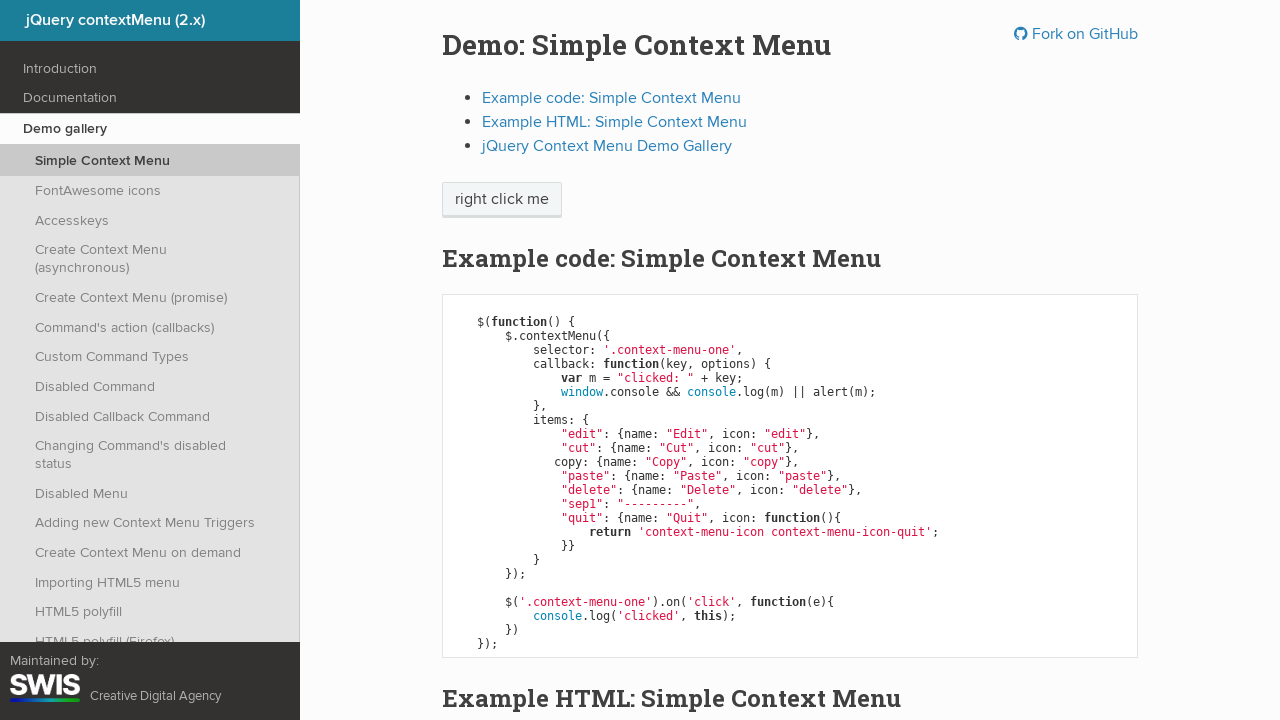

Located context menu button
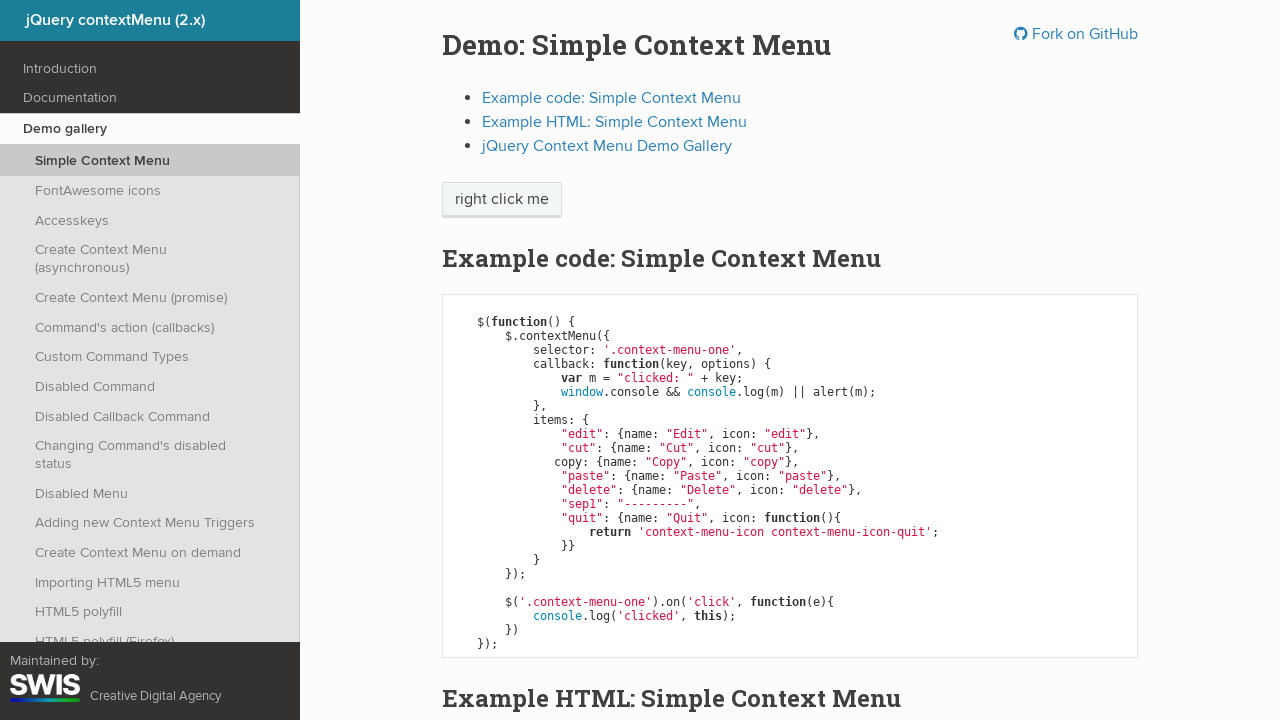

Performed right-click on context menu button at (502, 200) on span.context-menu-one.btn.btn-neutral
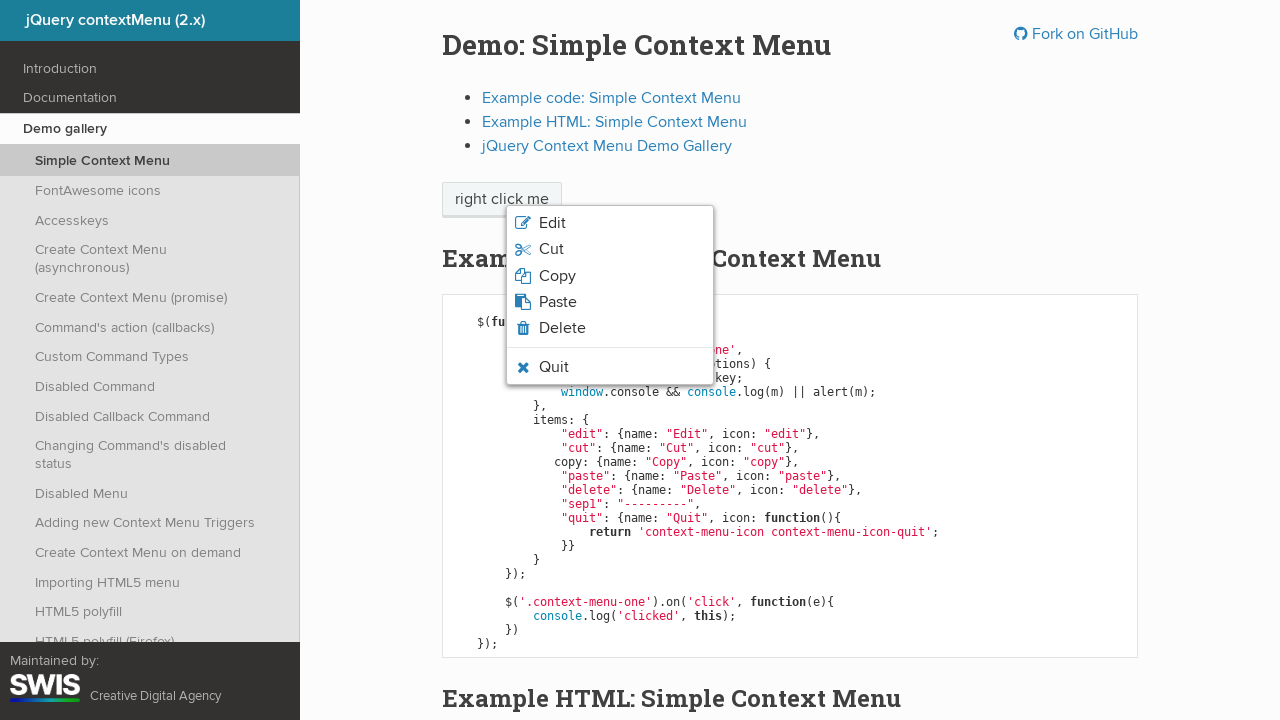

Clicked 'Copy' option from context menu at (557, 276) on xpath=//span[normalize-space()='Copy']
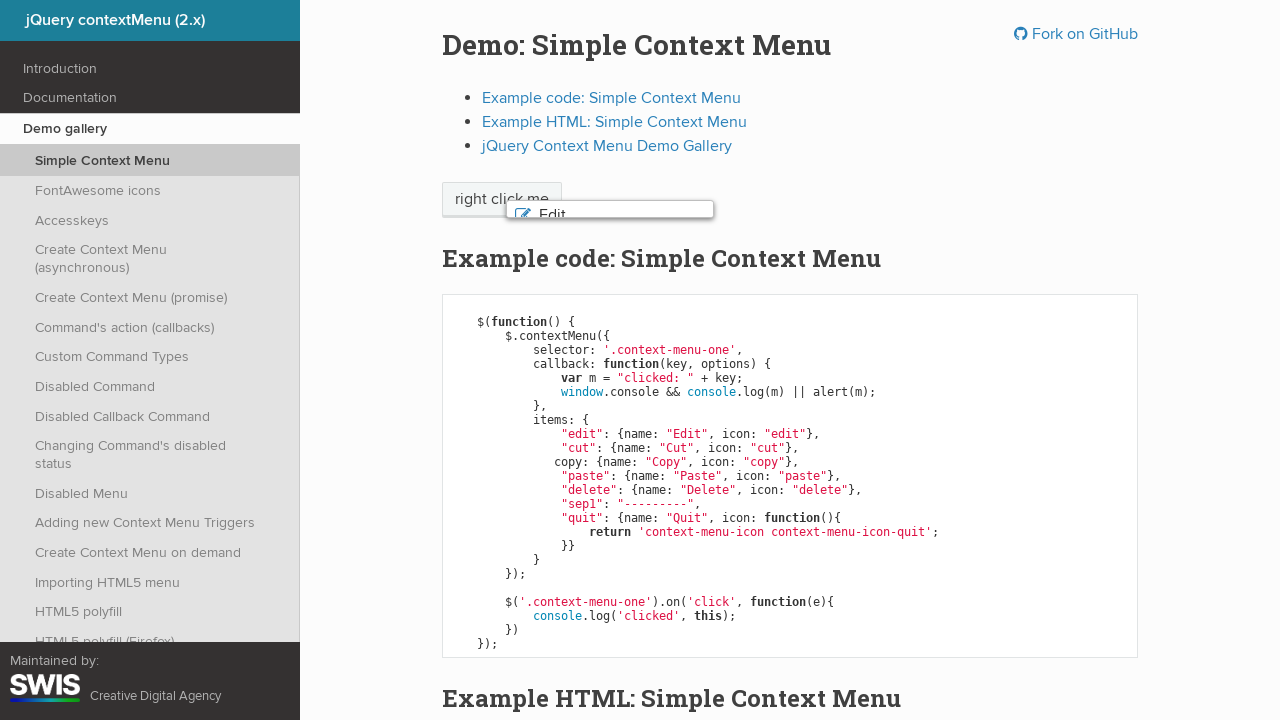

Waited for alert to be handled
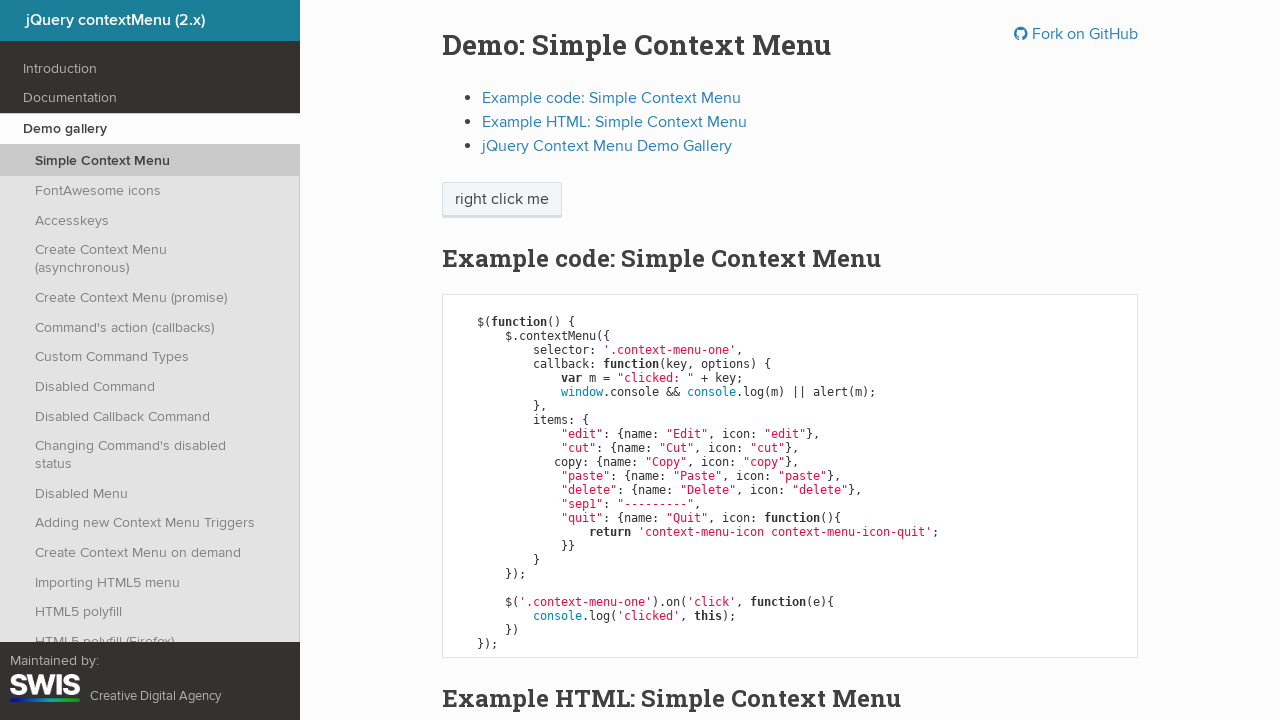

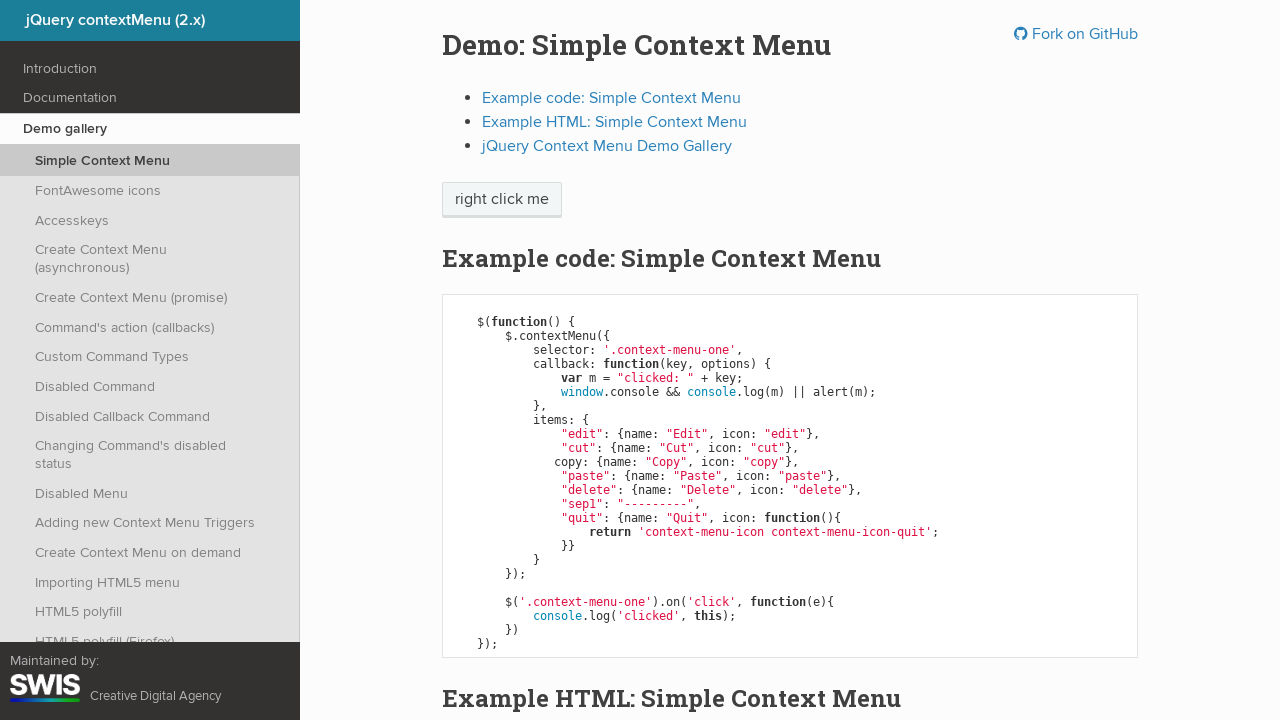